Tests that attempting to login with a locked out user account displays the appropriate locked out error message

Starting URL: https://www.saucedemo.com/

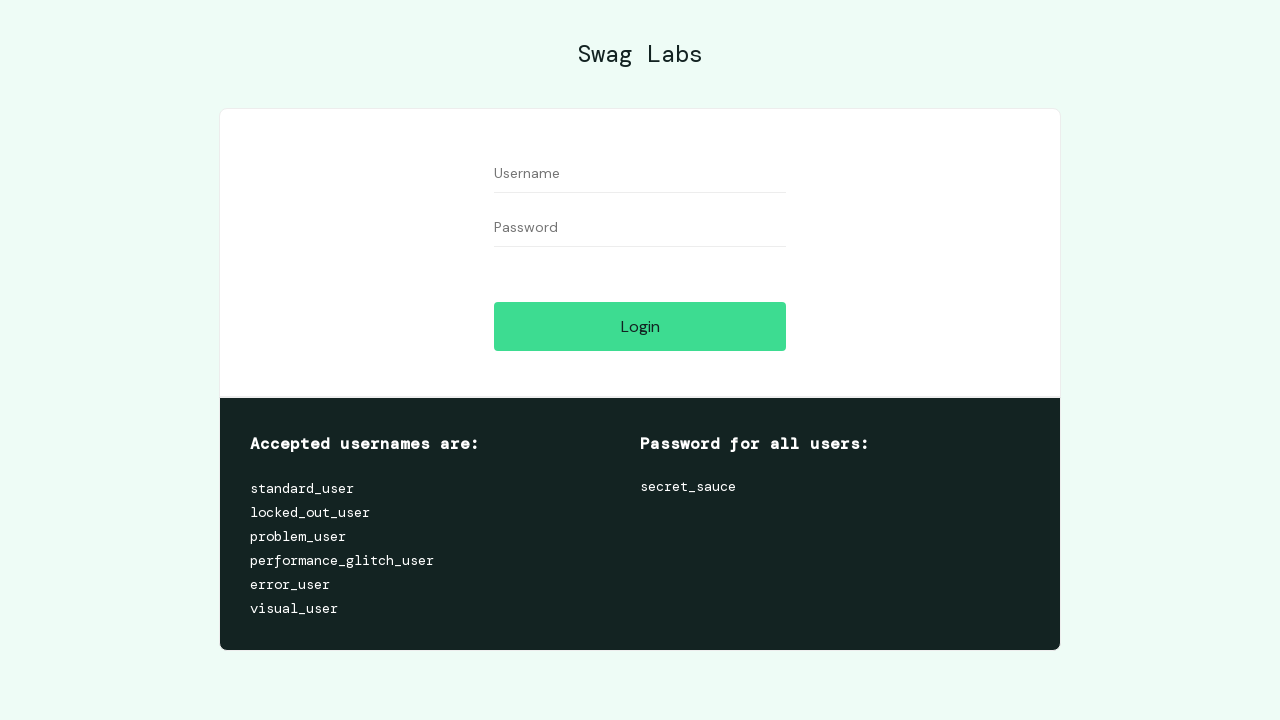

Filled username field with 'locked_out_user' on #user-name
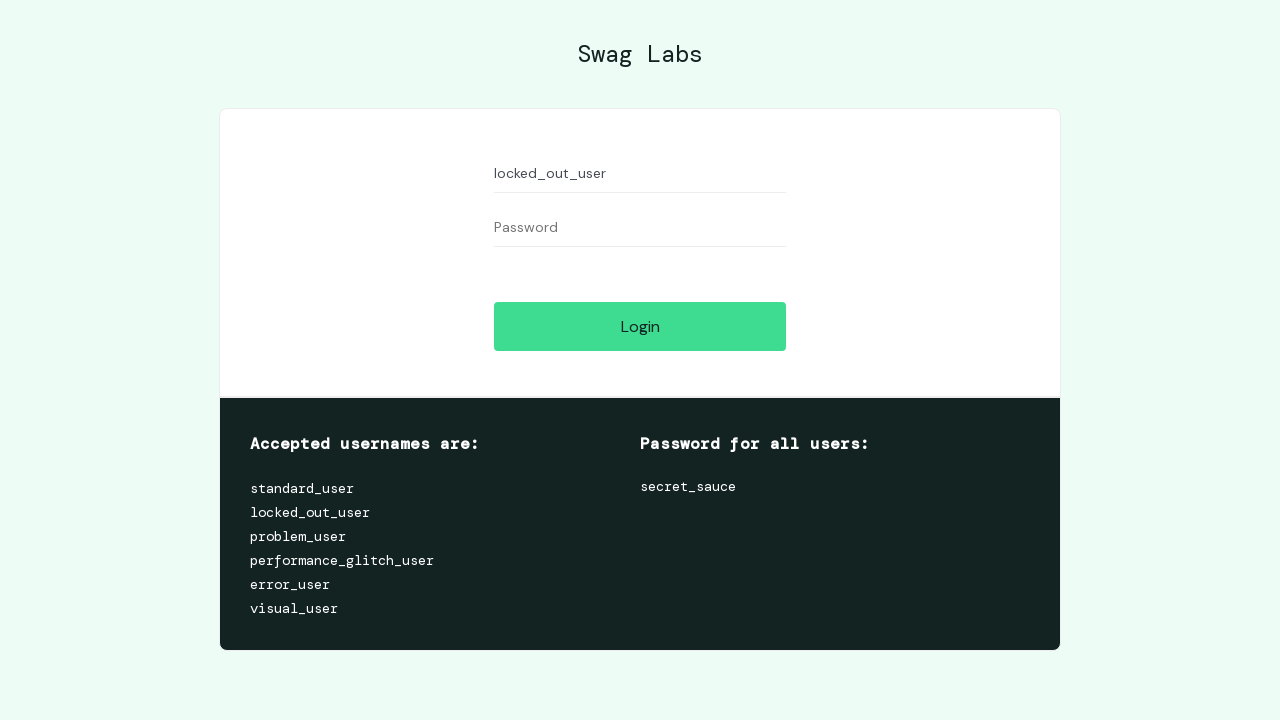

Filled password field with 'secret_sauce' on #password
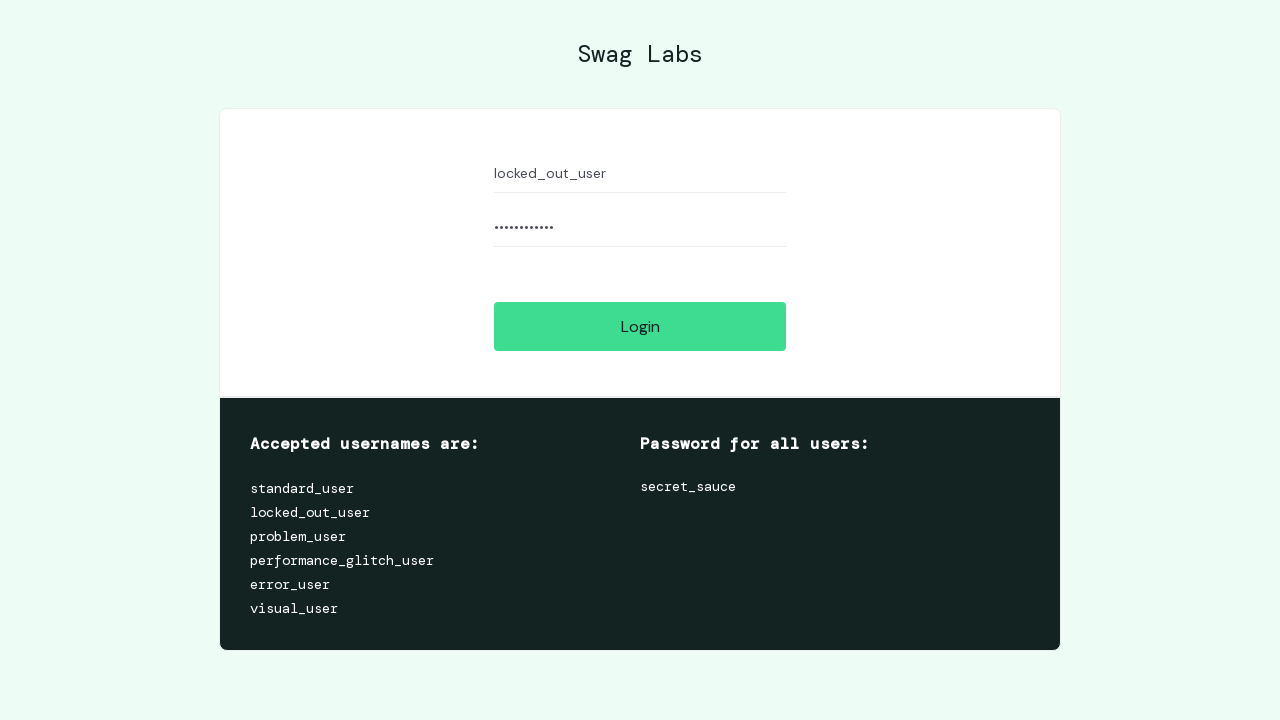

Clicked login button at (640, 326) on #login-button
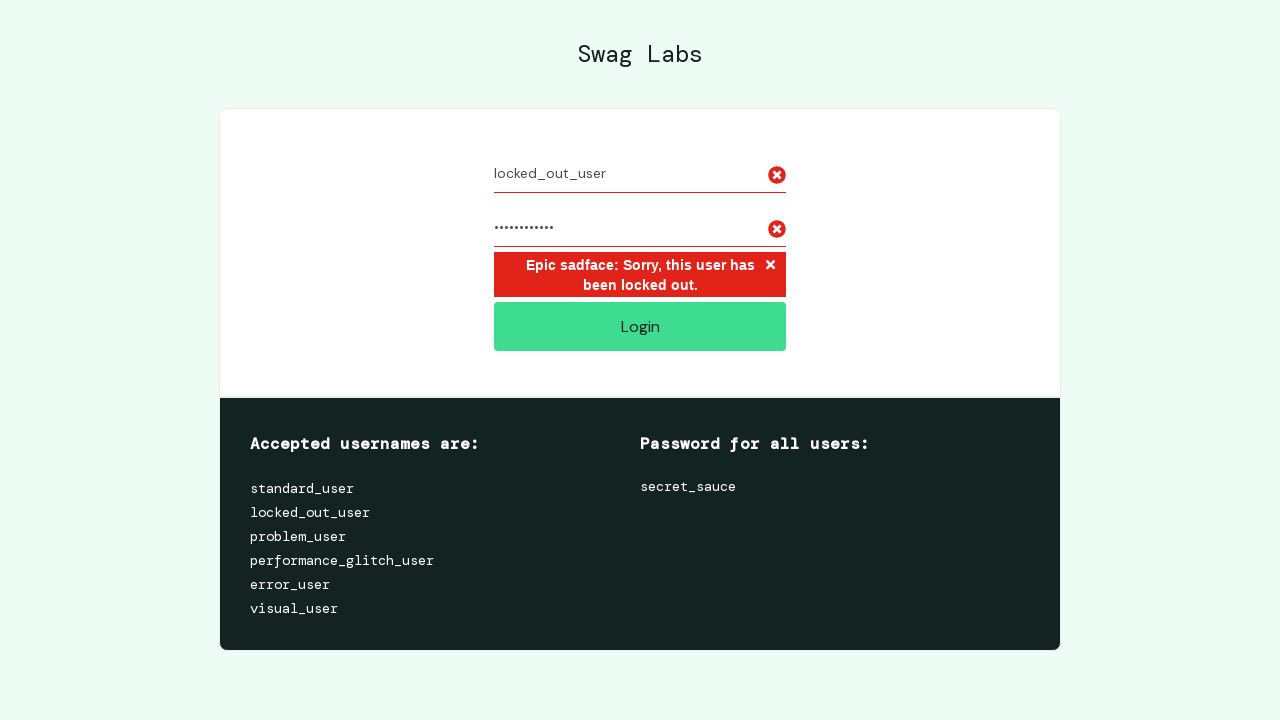

Locked out error message appeared on page
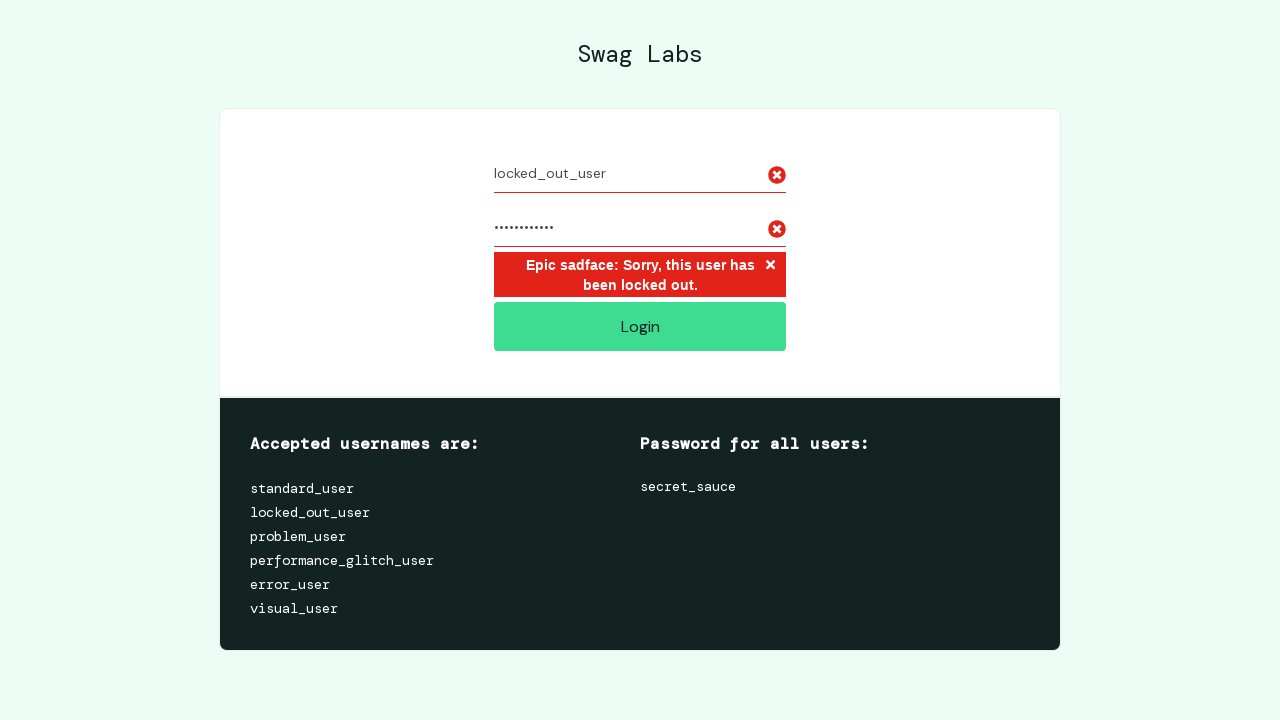

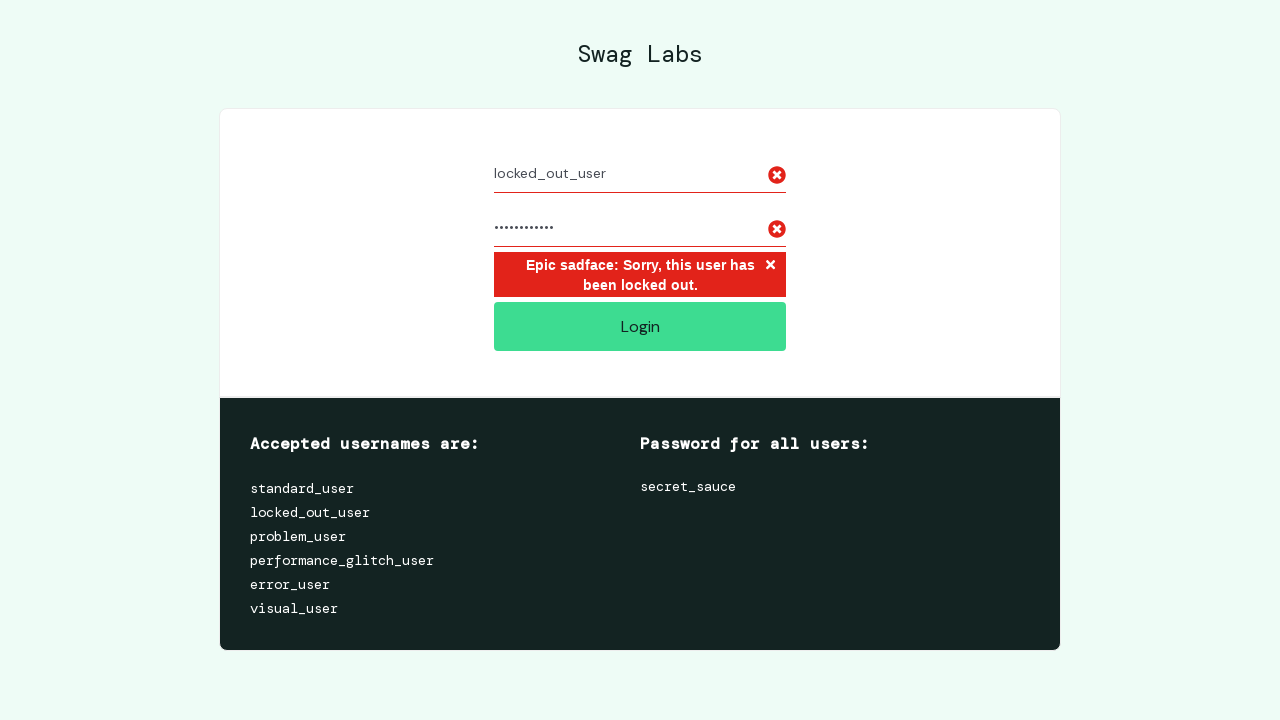